Tests radio button interaction by clicking on the "Milk" radio button, then iterating through a group of radio buttons to find and select the "Cheese" option

Starting URL: http://www.echoecho.com/htmlforms10.htm

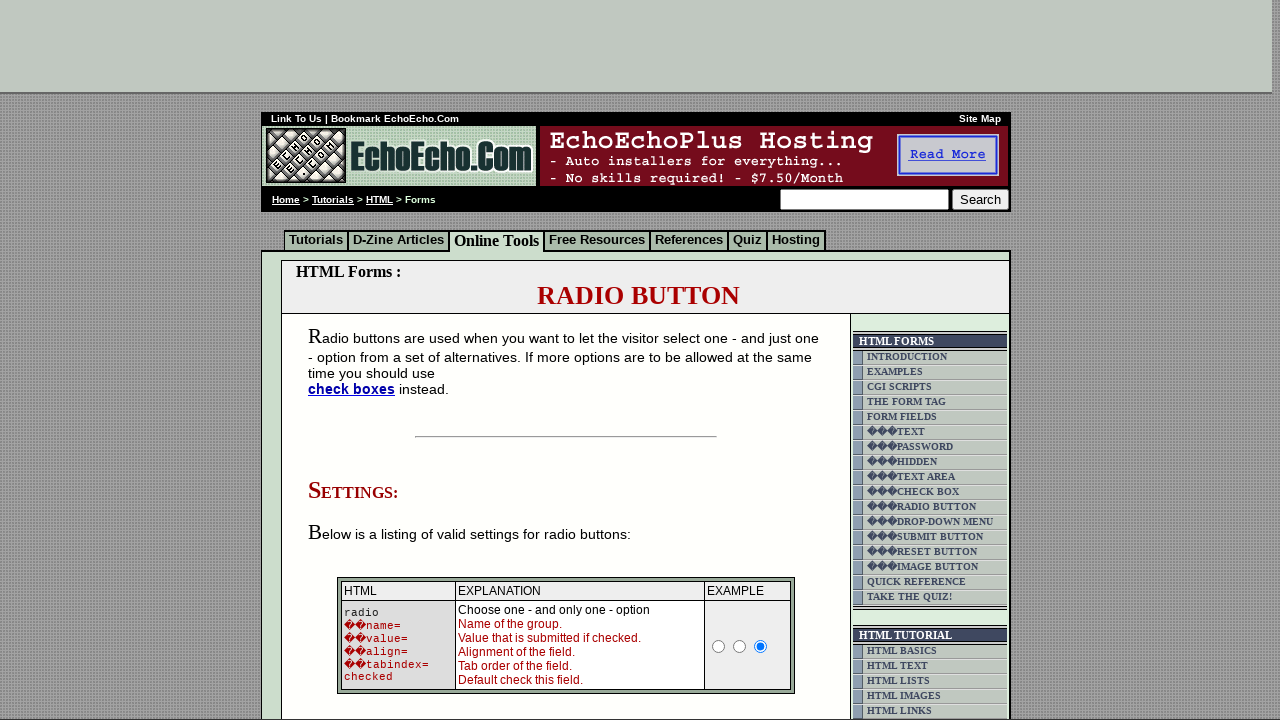

Clicked on the 'Milk' radio button at (356, 360) on input[value='Milk']
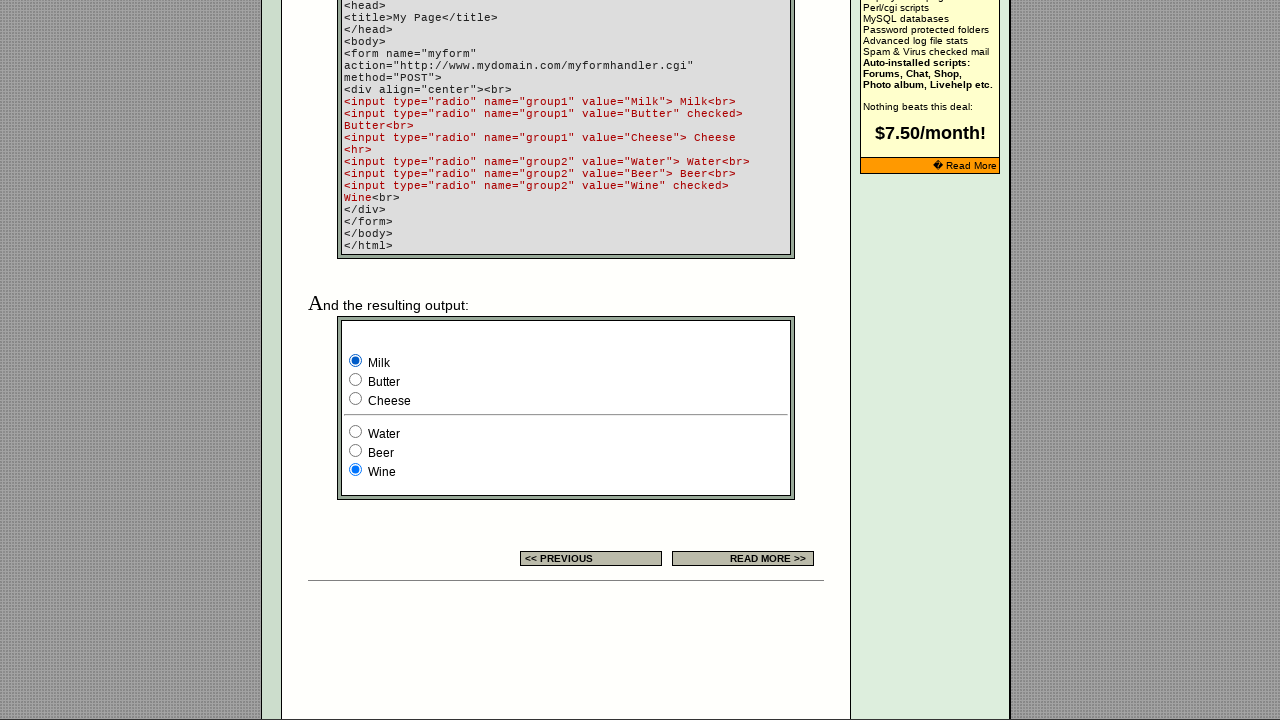

Located all radio buttons in group1
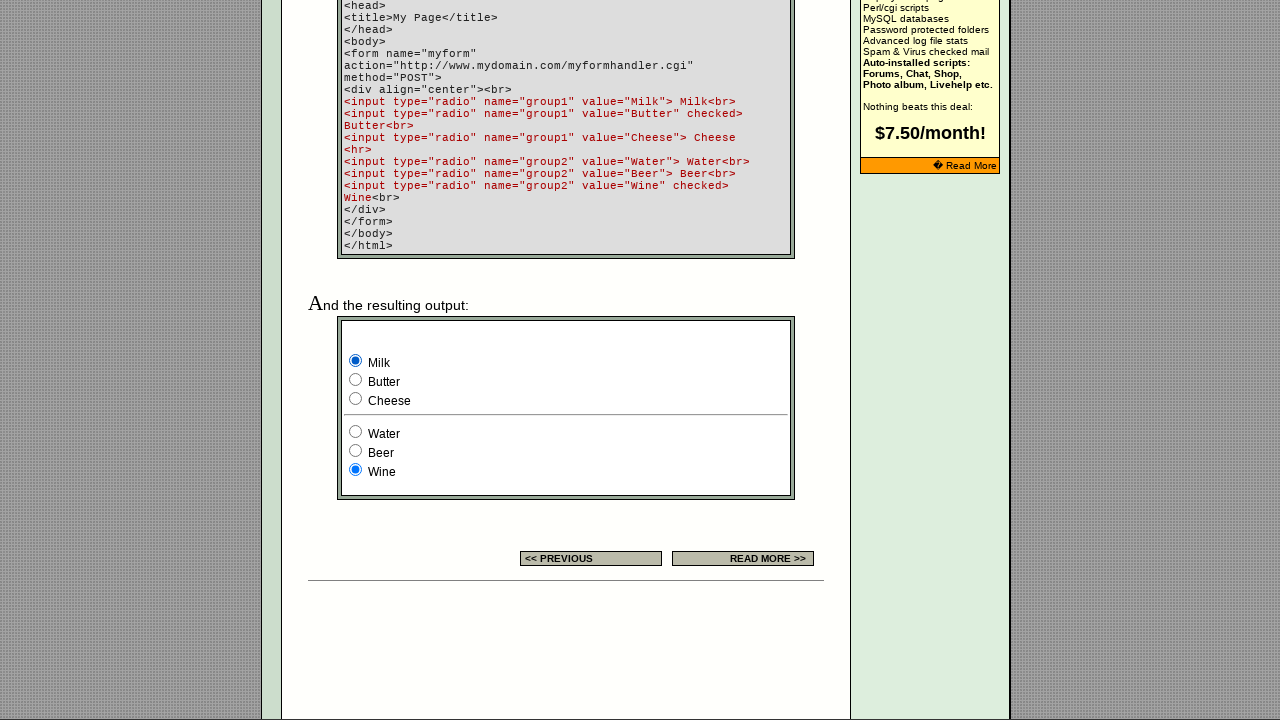

Found 3 radio buttons in group1
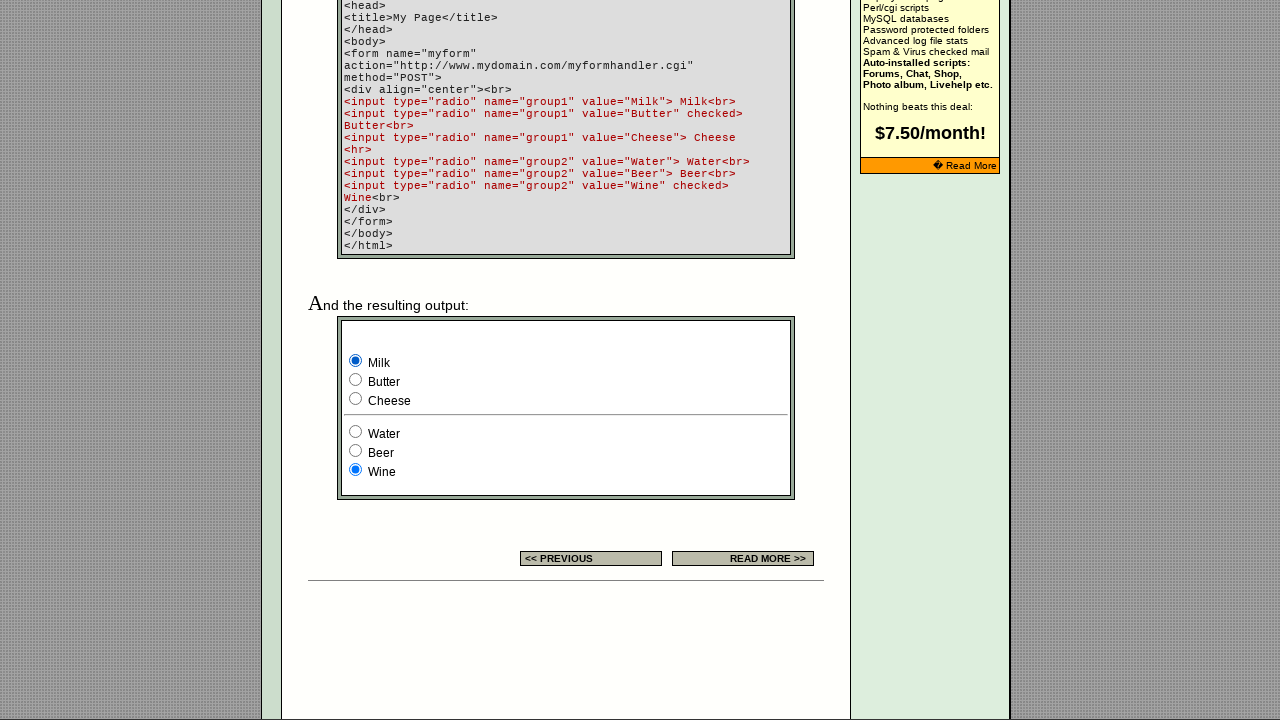

Retrieved value 'Milk' from radio button at index 0
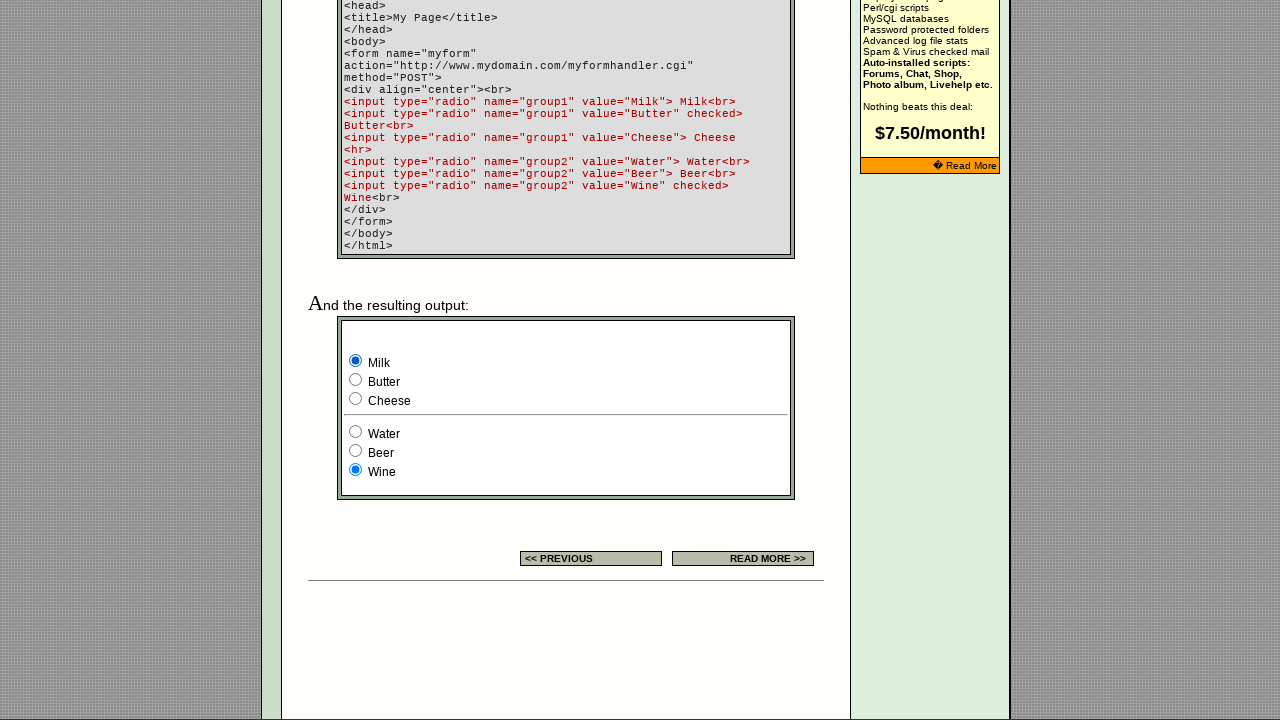

Retrieved value 'Butter' from radio button at index 1
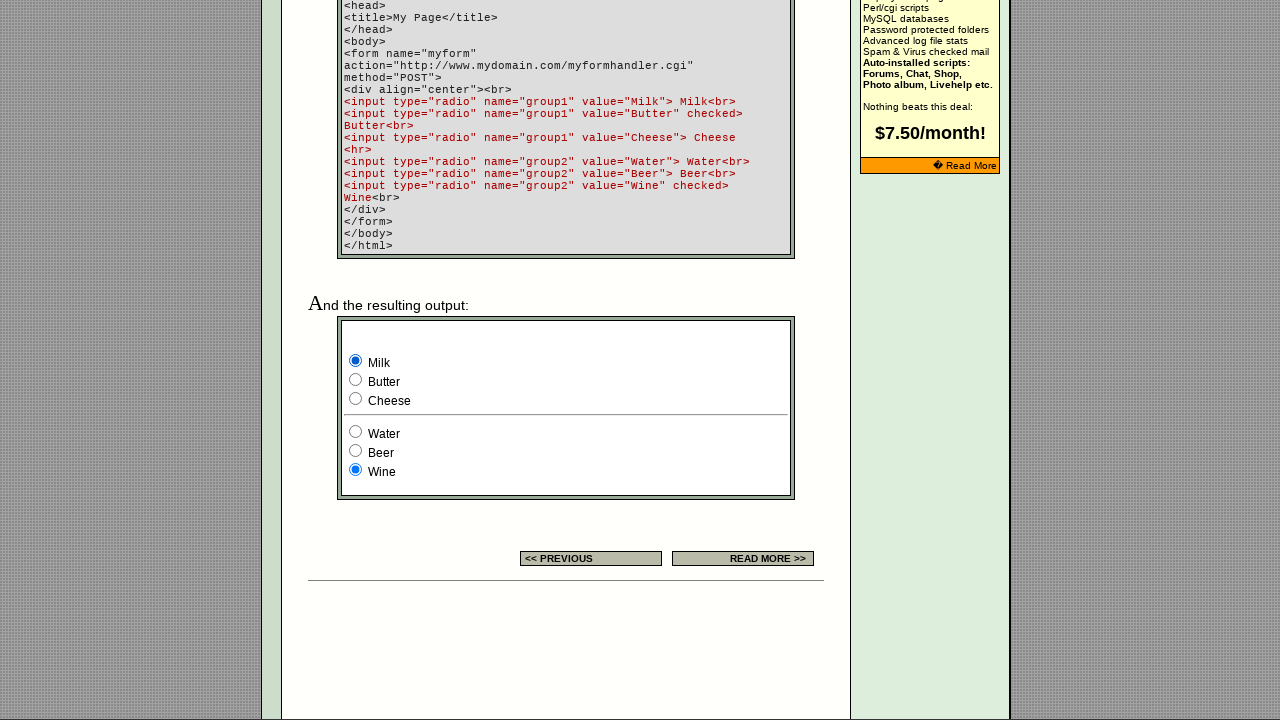

Retrieved value 'Cheese' from radio button at index 2
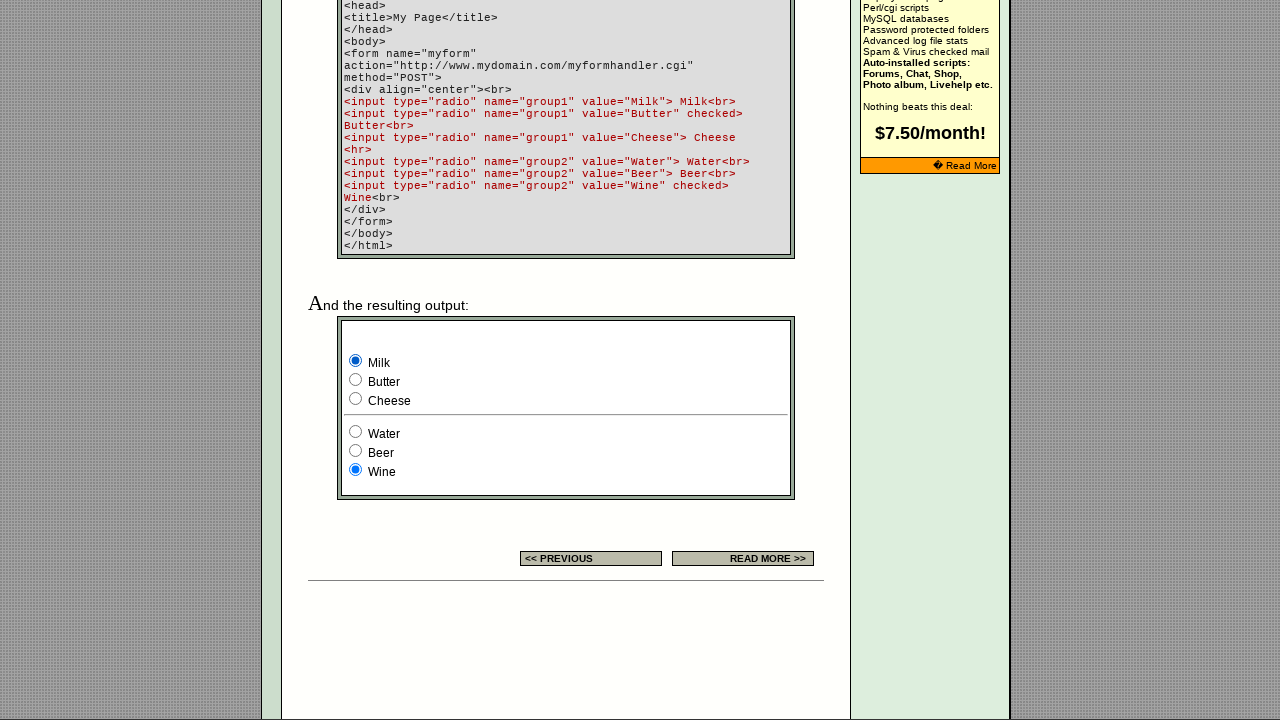

Clicked on the 'Cheese' radio button at (356, 398) on input[name='group1'] >> nth=2
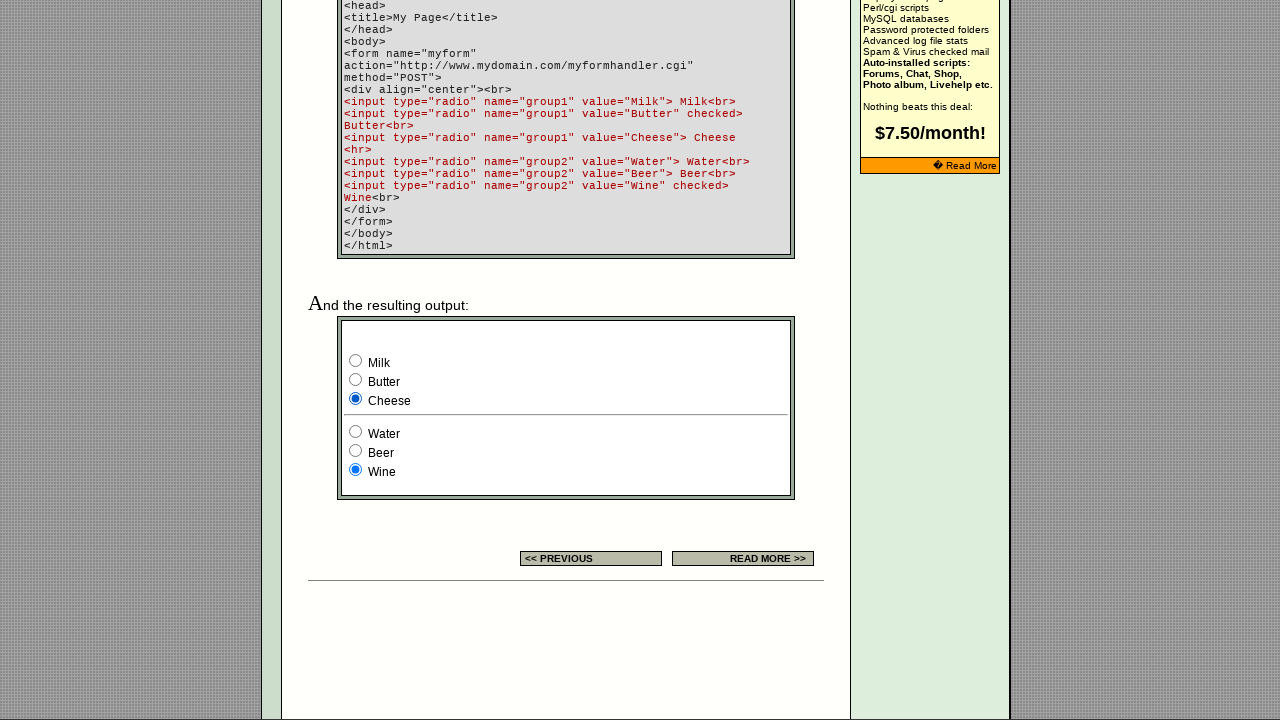

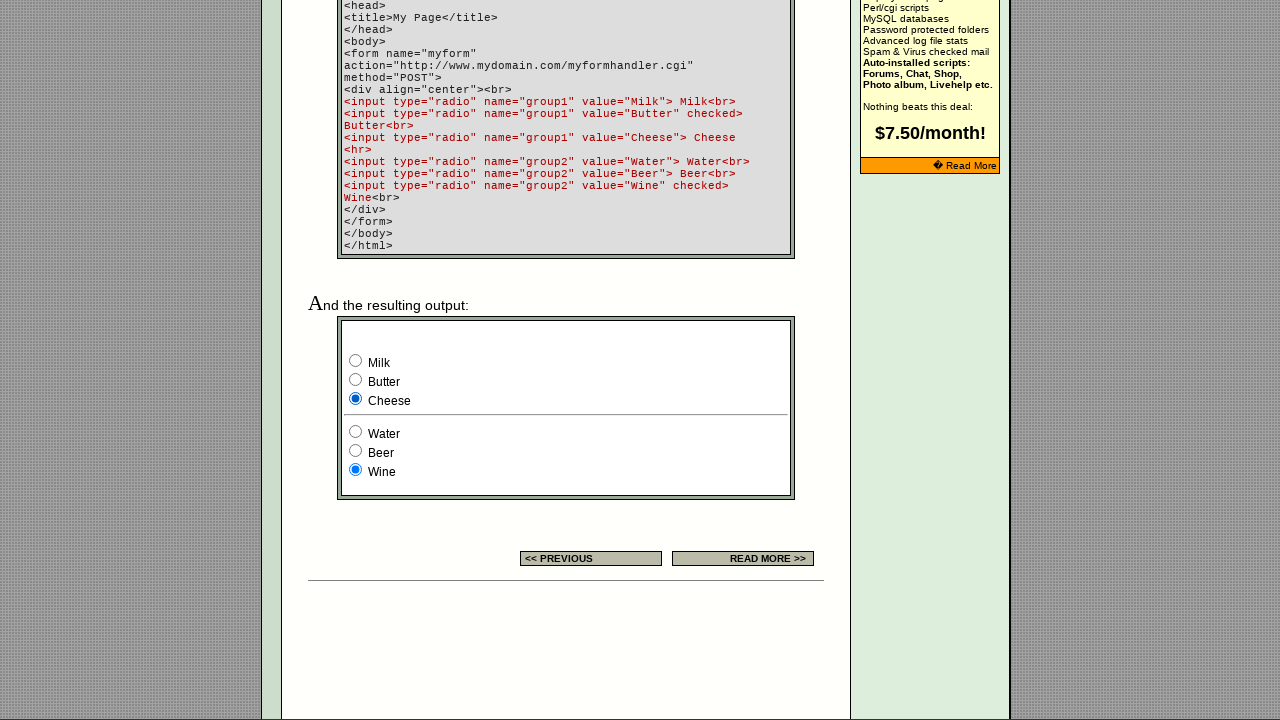